Tests frame handling on DemoQA website by navigating to the Frames section, switching between two iframes, reading content from the first frame, and scrolling within frames.

Starting URL: https://demoqa.com/

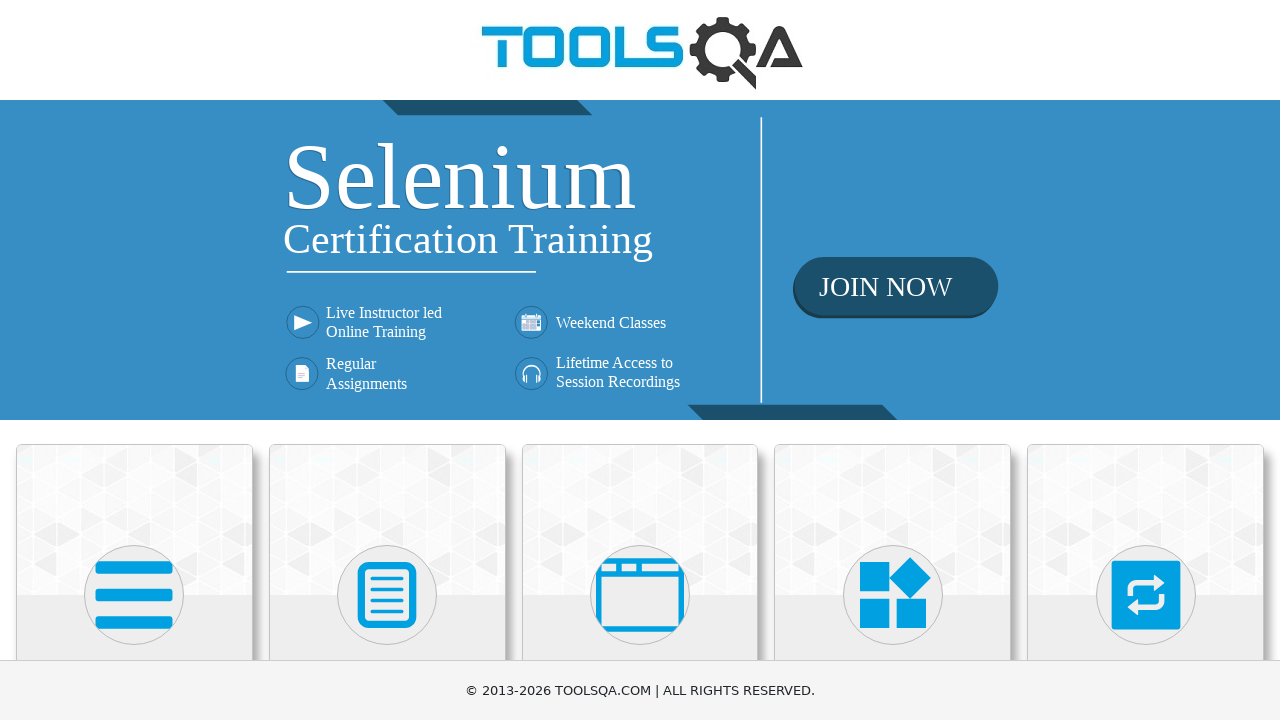

Scrolled down the page by 400 pixels
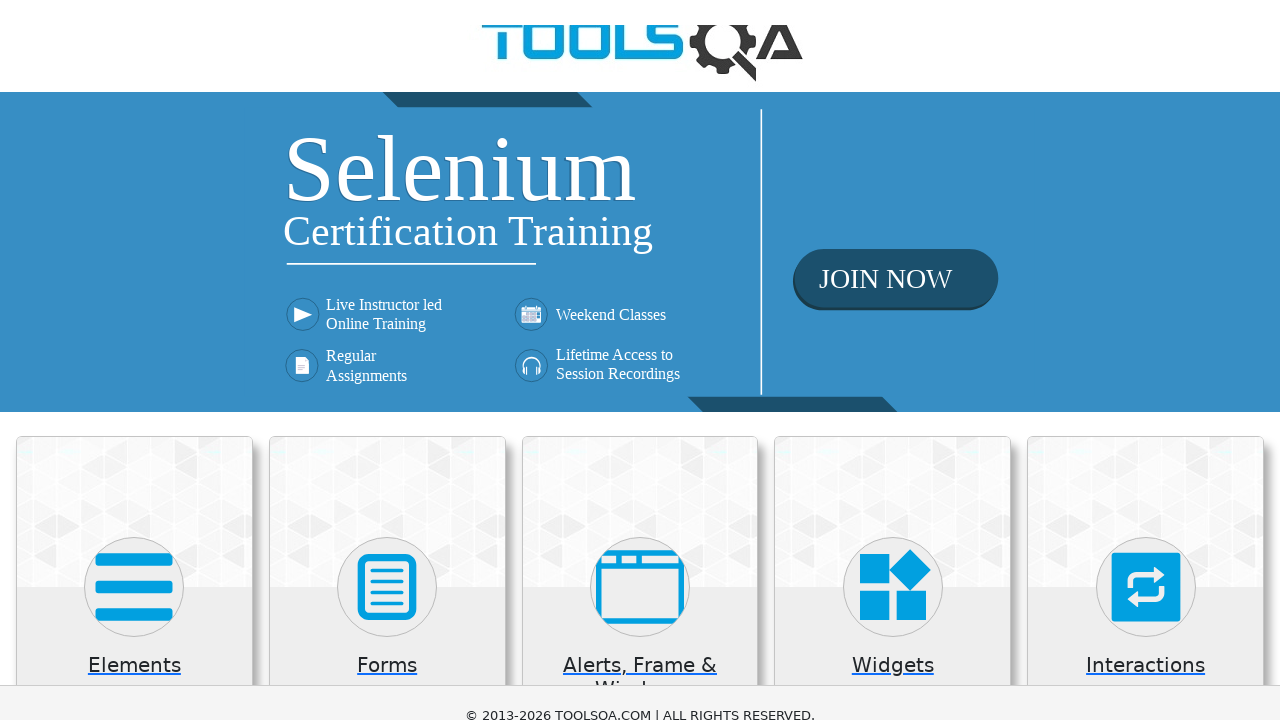

Clicked on 'Alerts, Frame & Windows' section at (640, 285) on xpath=//h5[text()='Alerts, Frame & Windows']
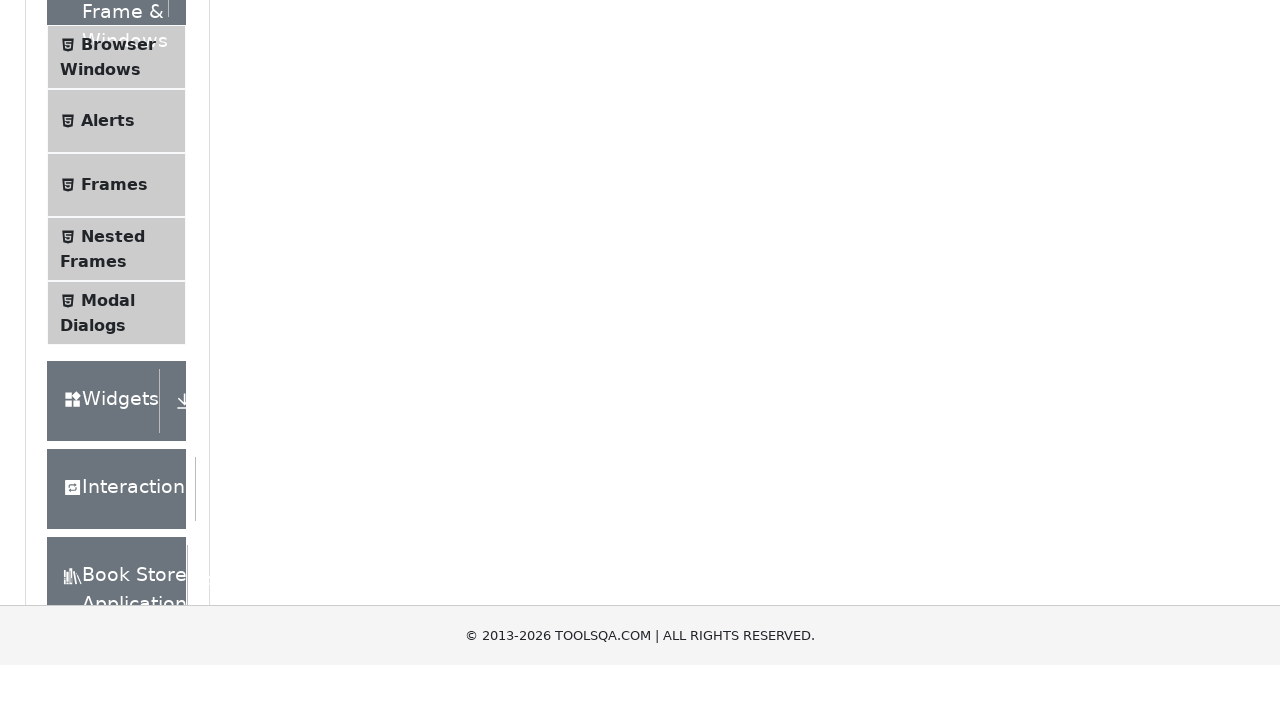

Clicked on 'Frames' menu item at (114, 240) on xpath=//span[text()='Frames']
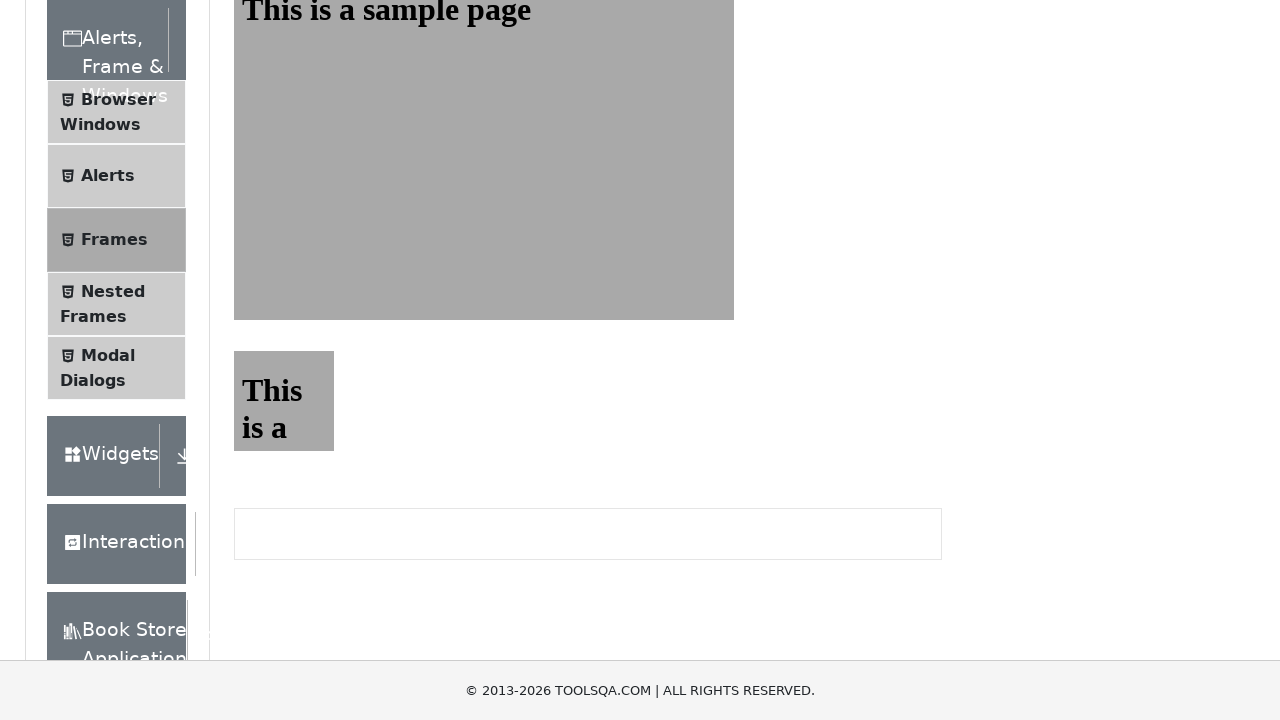

First frame (#frame1) became available
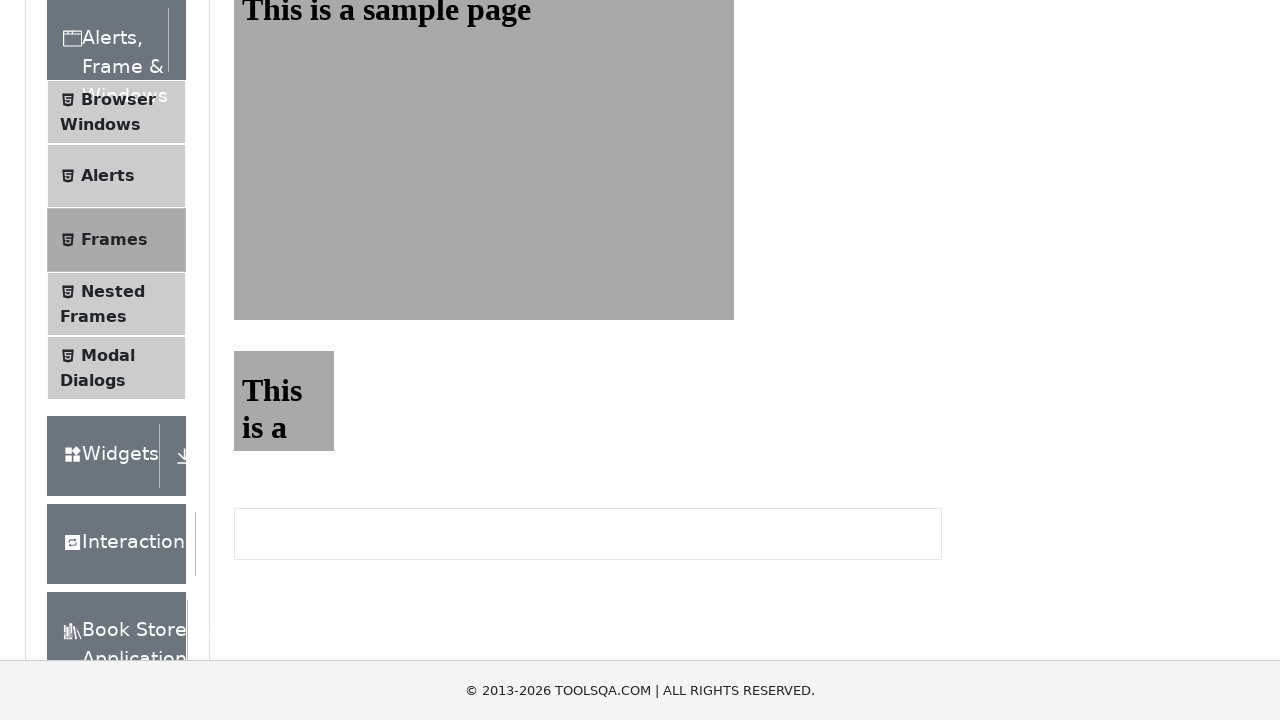

Located the first frame element
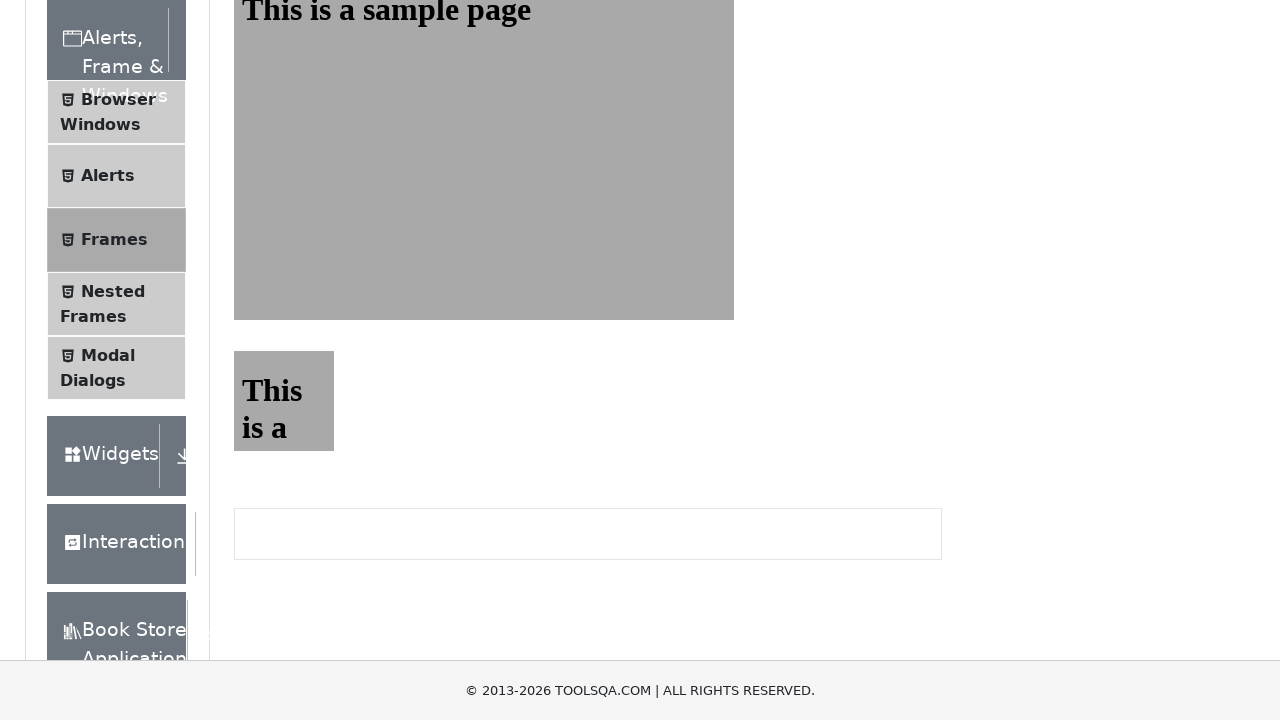

Sample heading in first frame became available
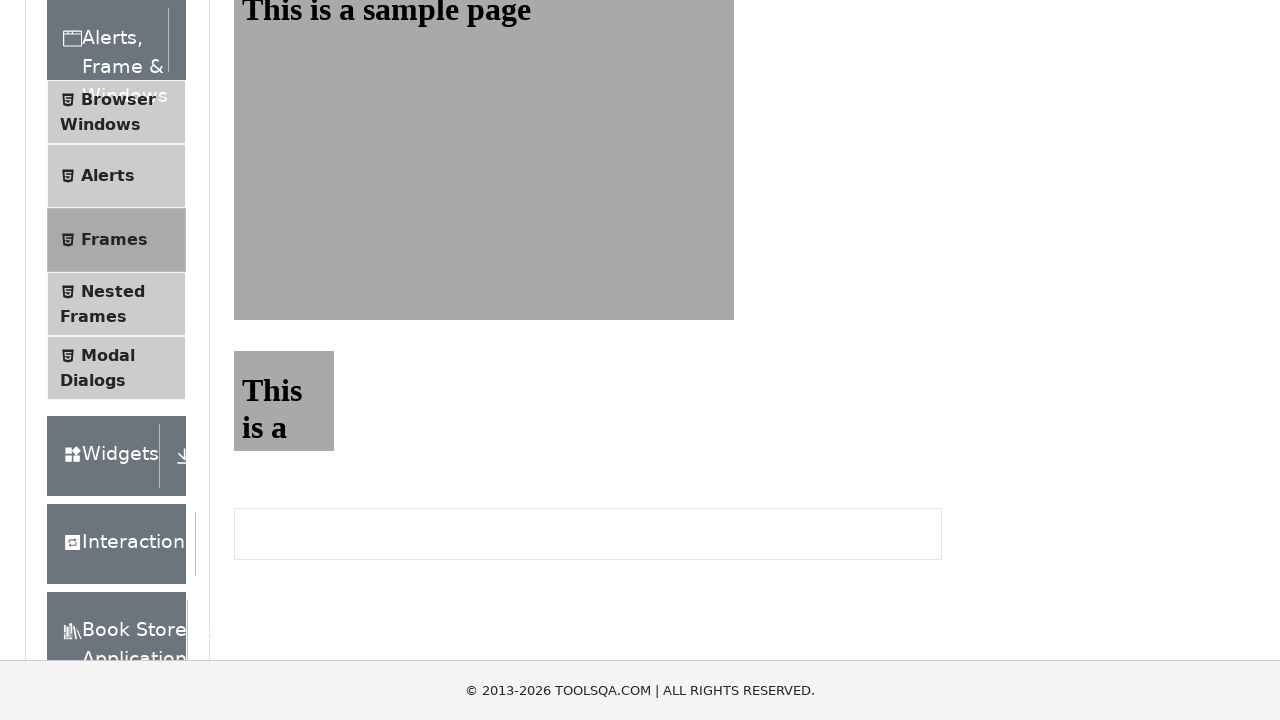

Scrolled down the page by 600 pixels to view second frame
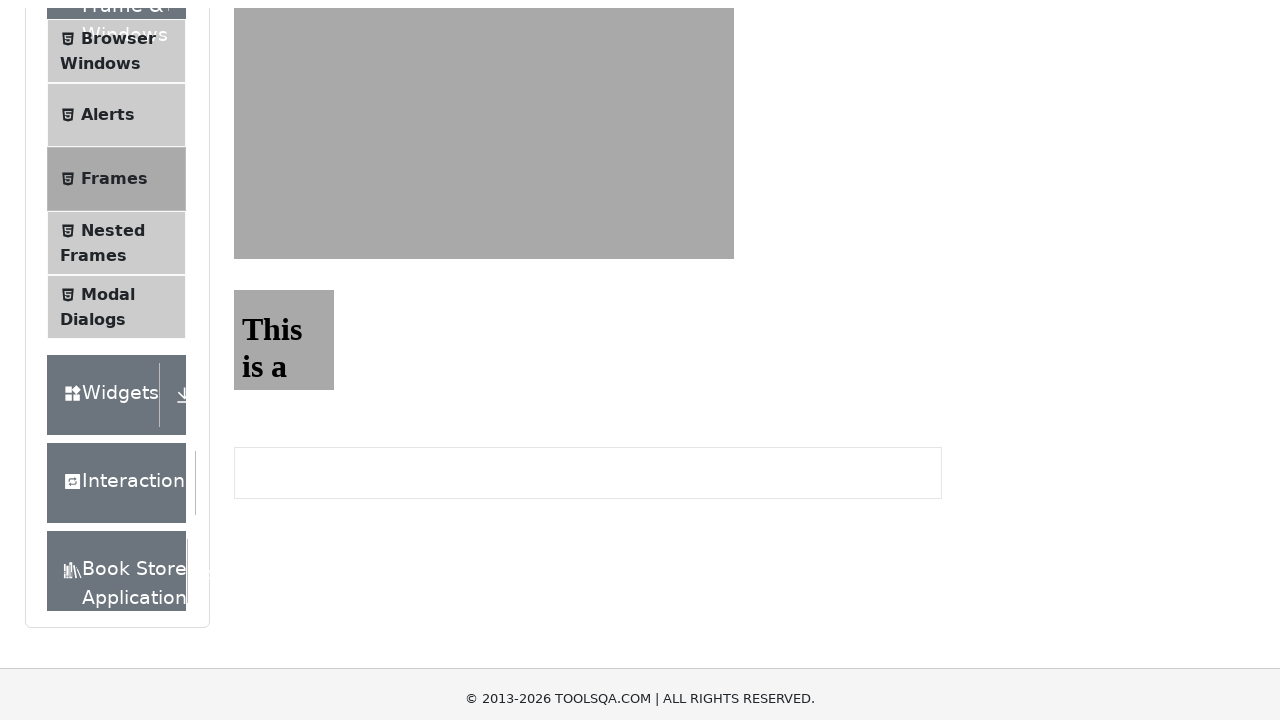

Second frame (#frame2) became available
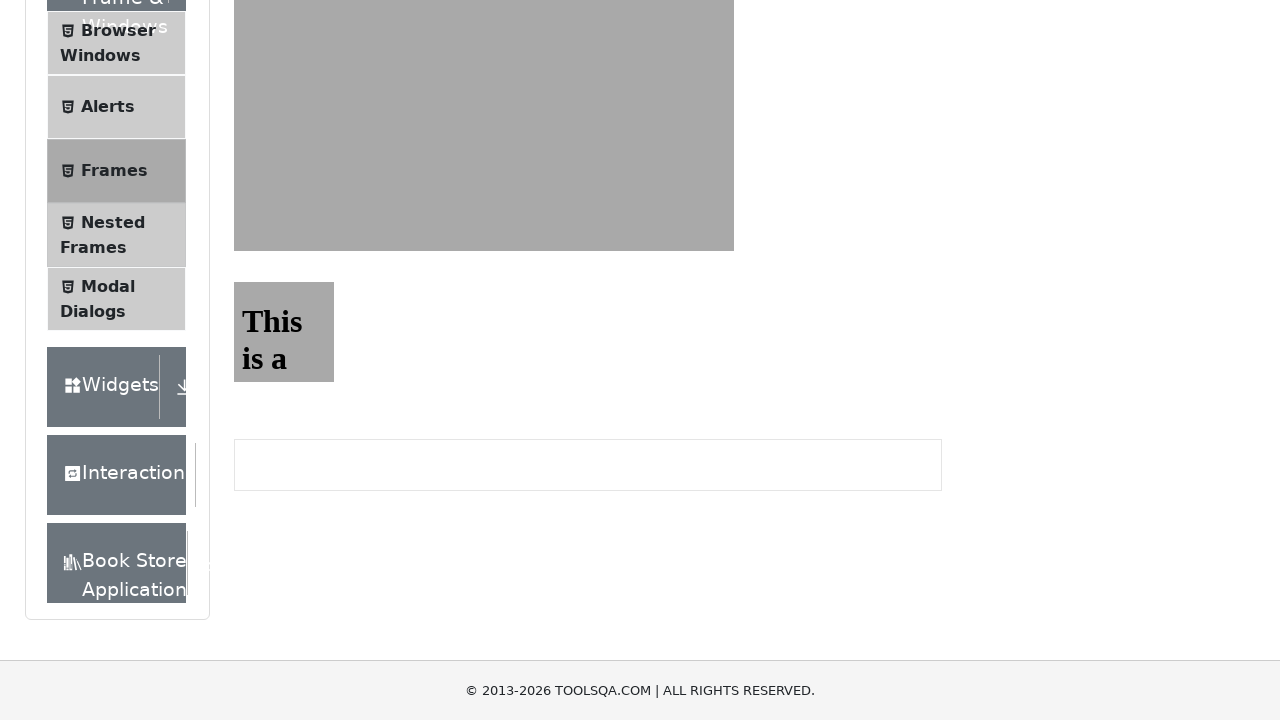

Located the second frame element
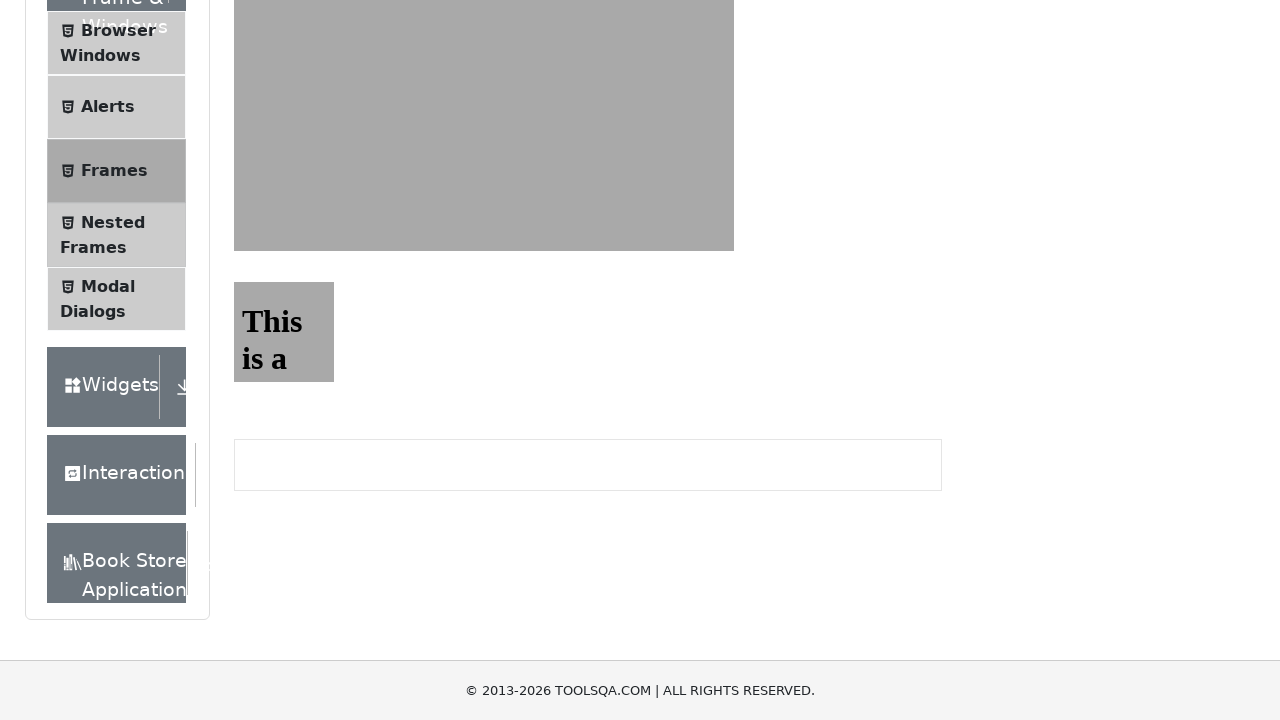

Sample heading in second frame became available
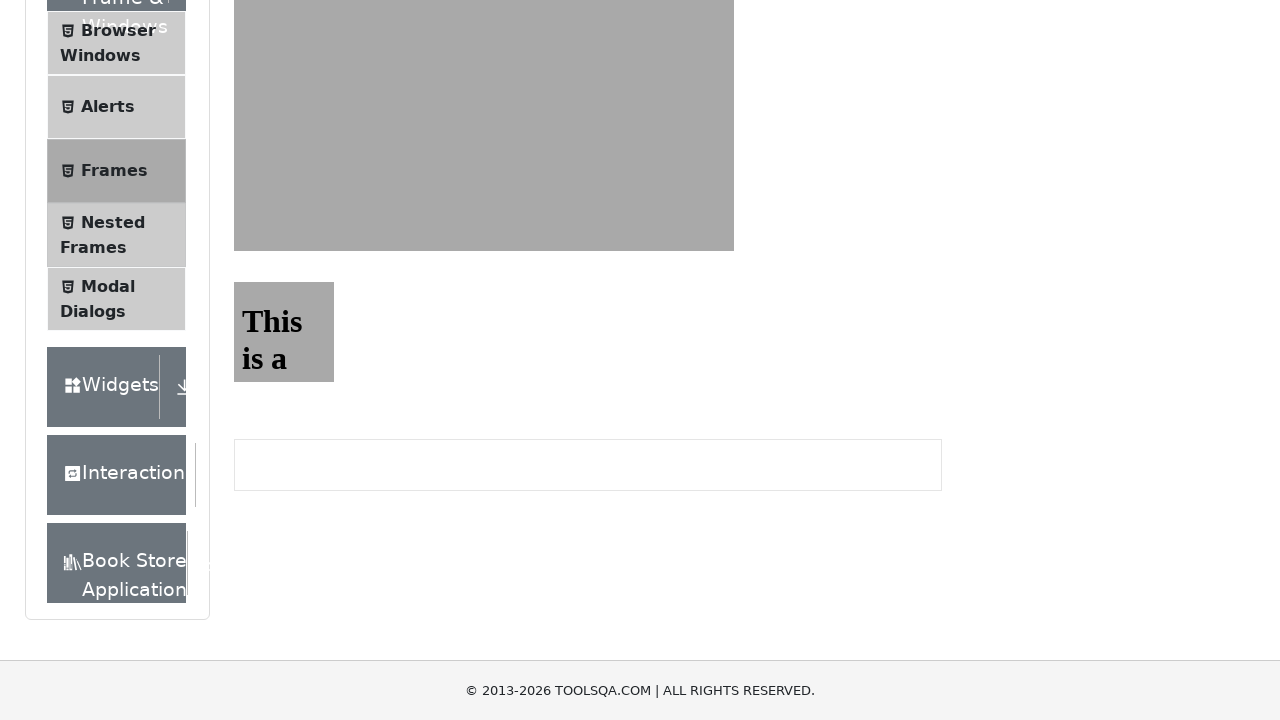

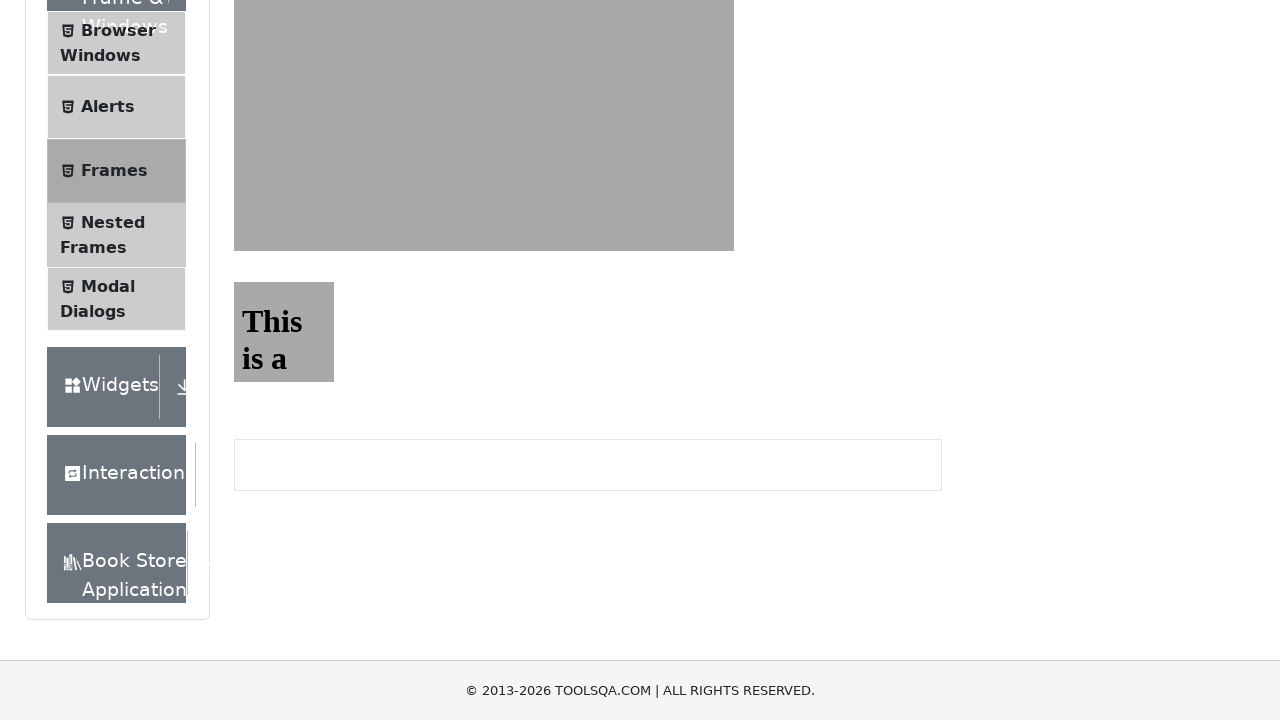